Tests dynamic loading of content by clicking a start button and verifying that hidden text becomes visible after loading

Starting URL: https://the-internet.herokuapp.com/dynamic_loading/1

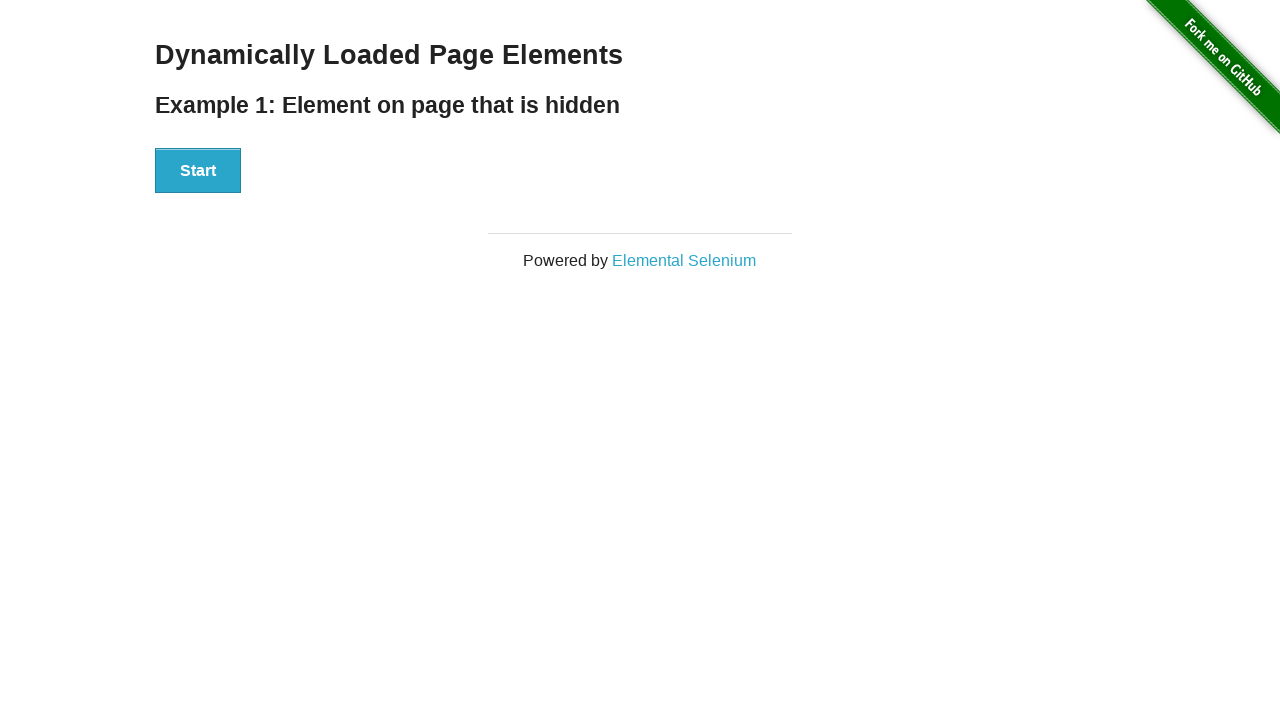

Verified that 'Hello World!' text is initially hidden
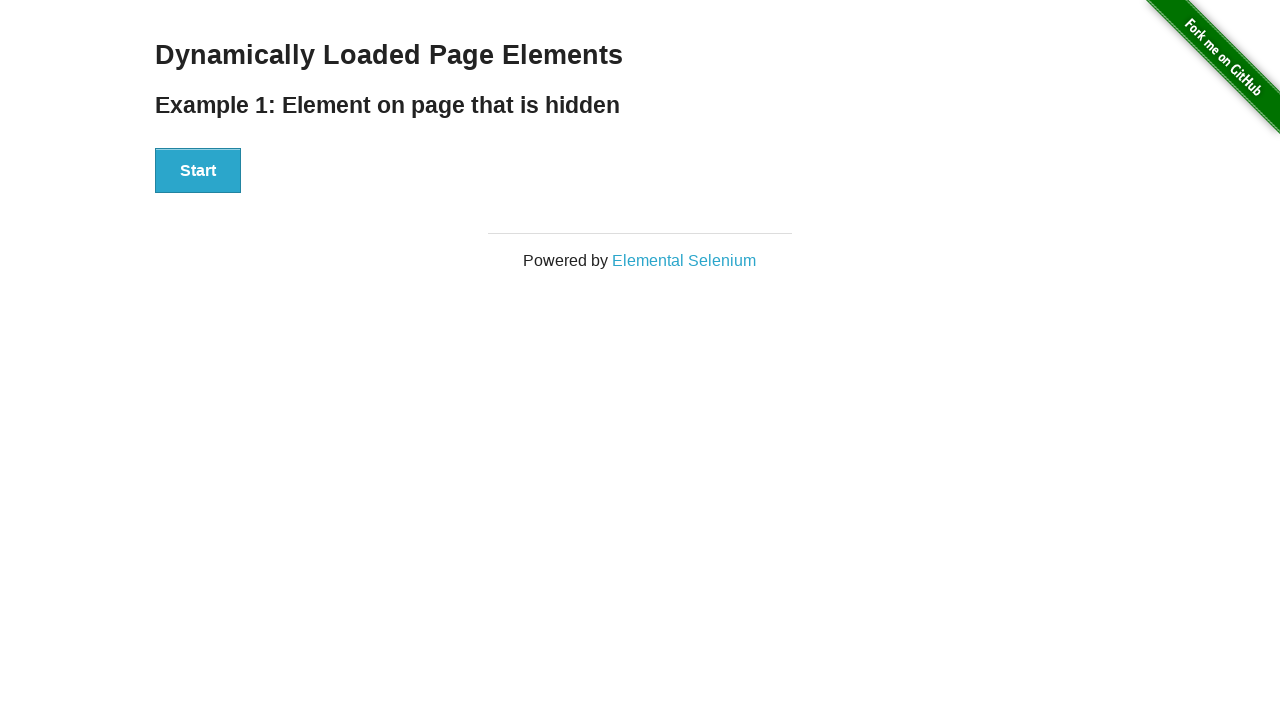

Clicked the start button to trigger dynamic loading at (198, 171) on #start>button
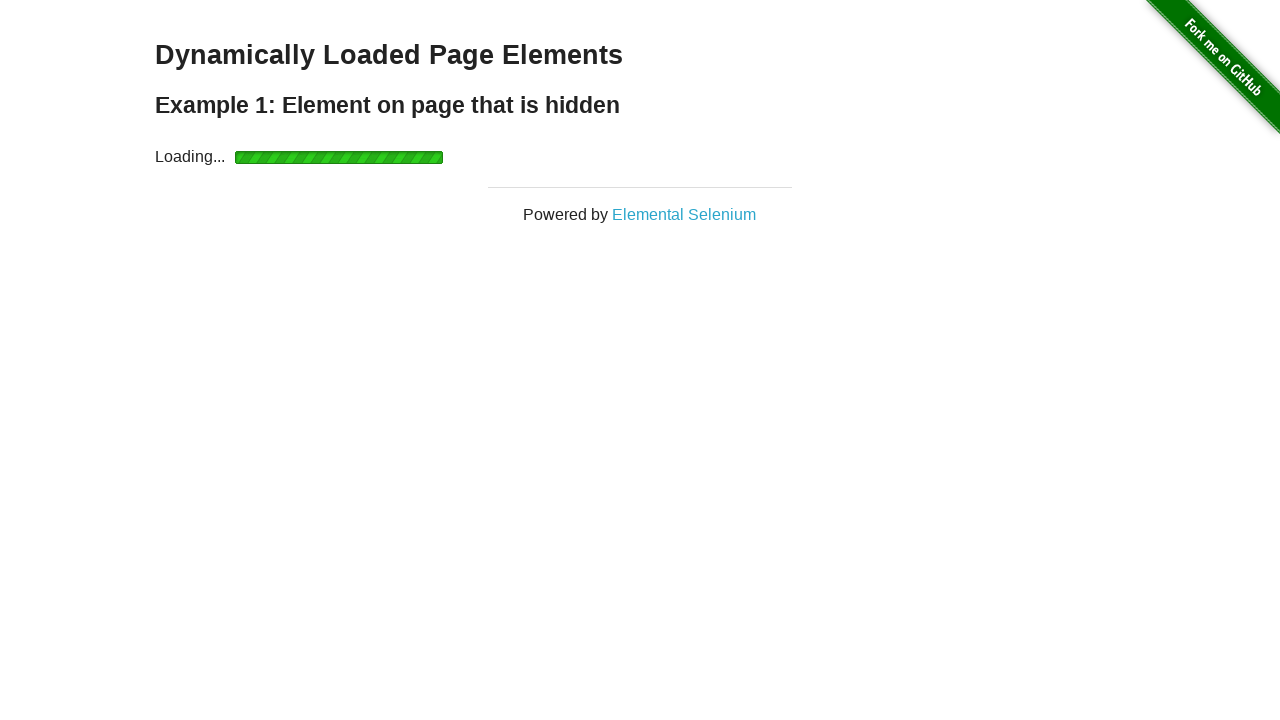

Waited for 'Hello World!' text to become visible after loading
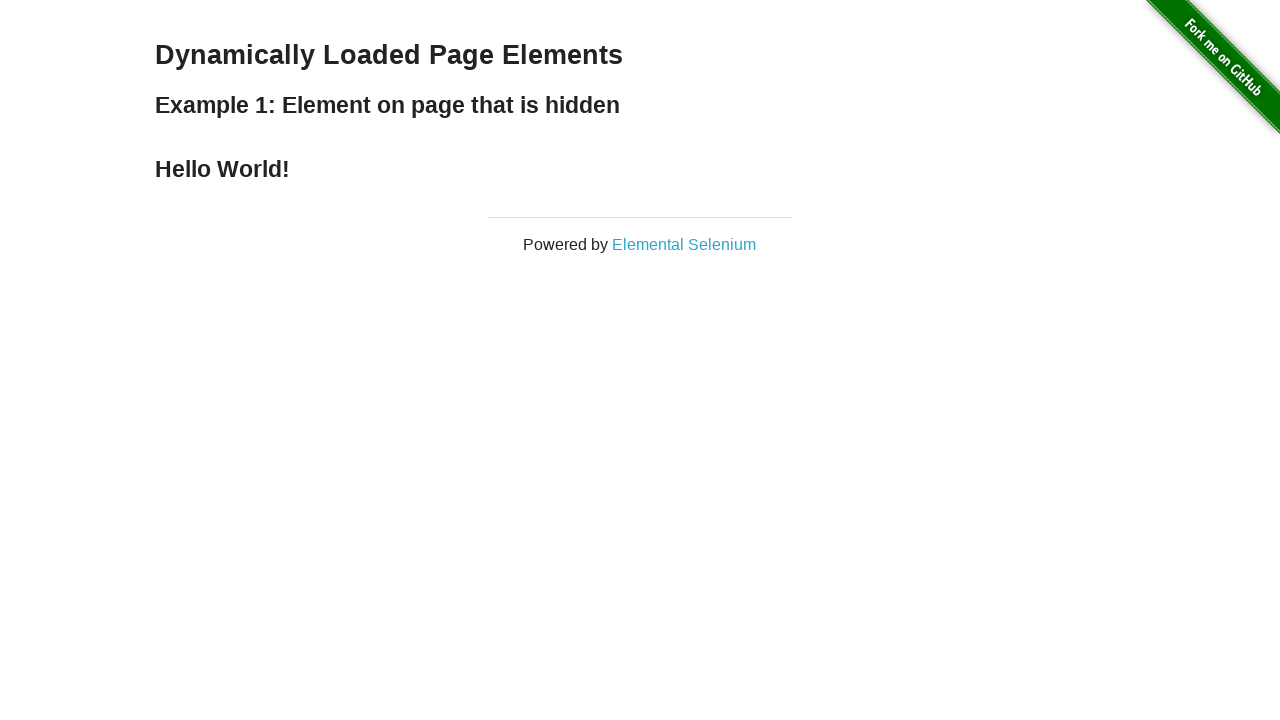

Verified that 'Hello World!' text is now visible
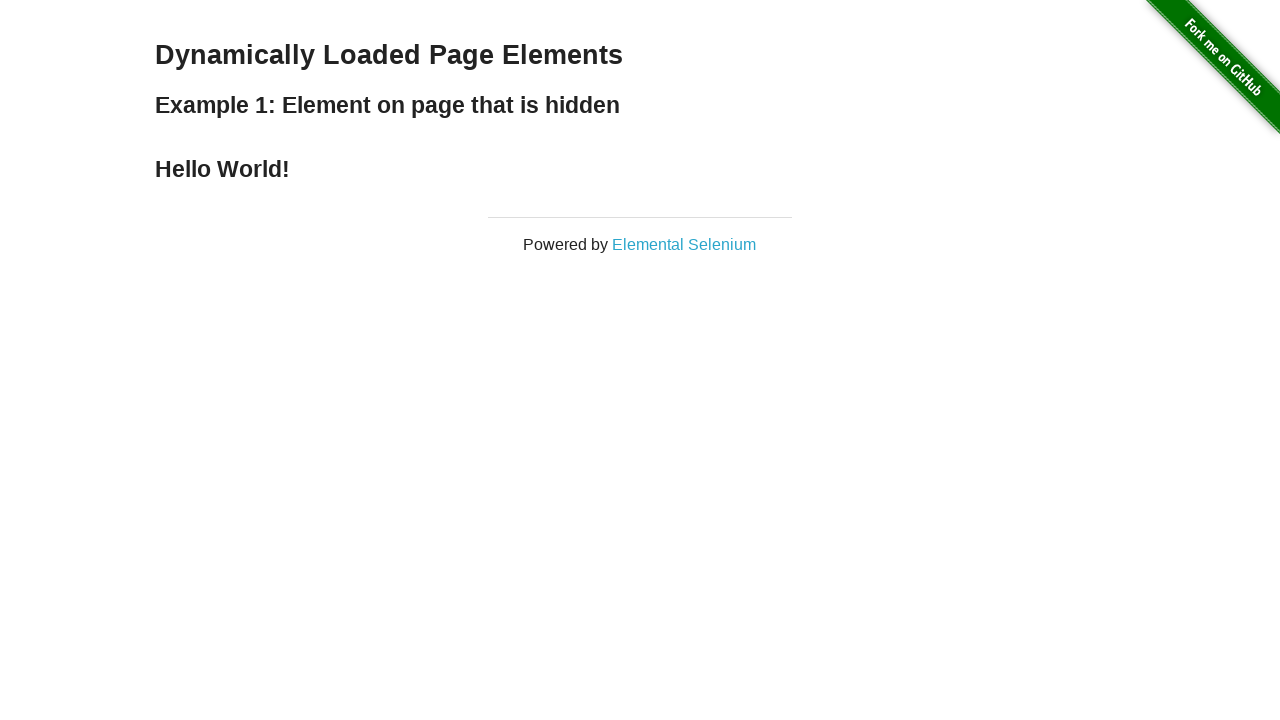

Verified that the displayed text content is 'Hello World!'
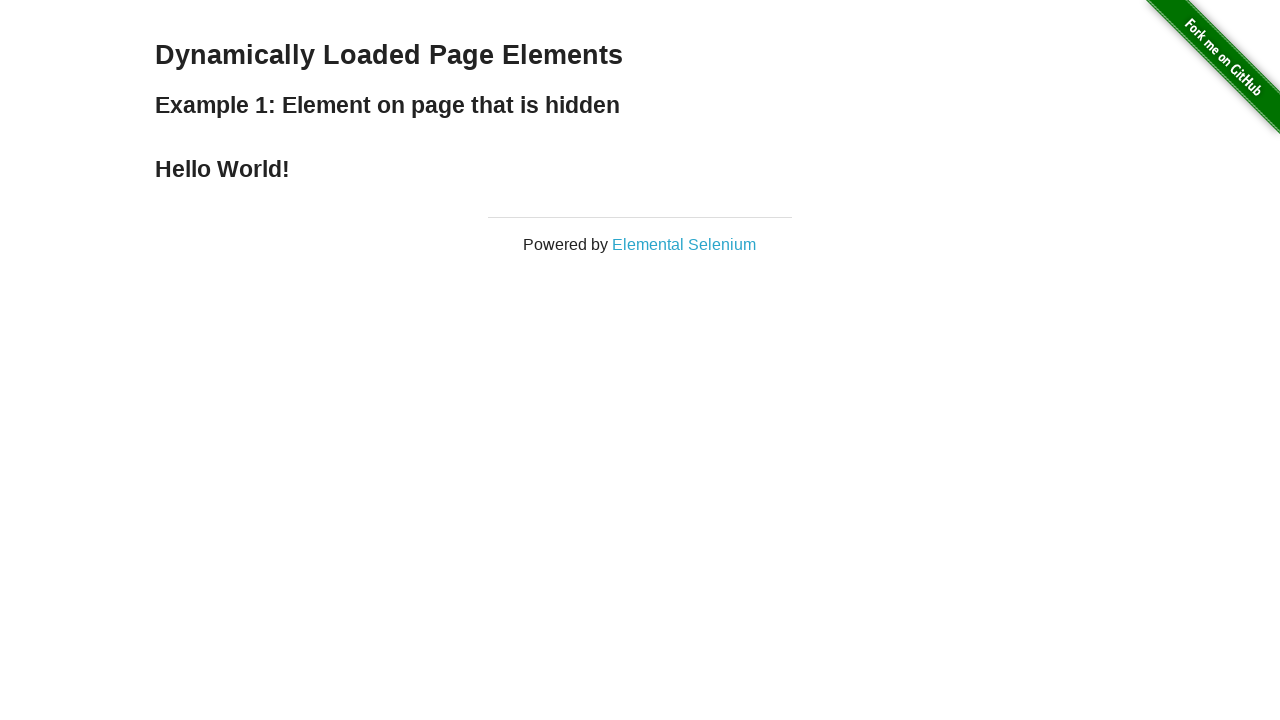

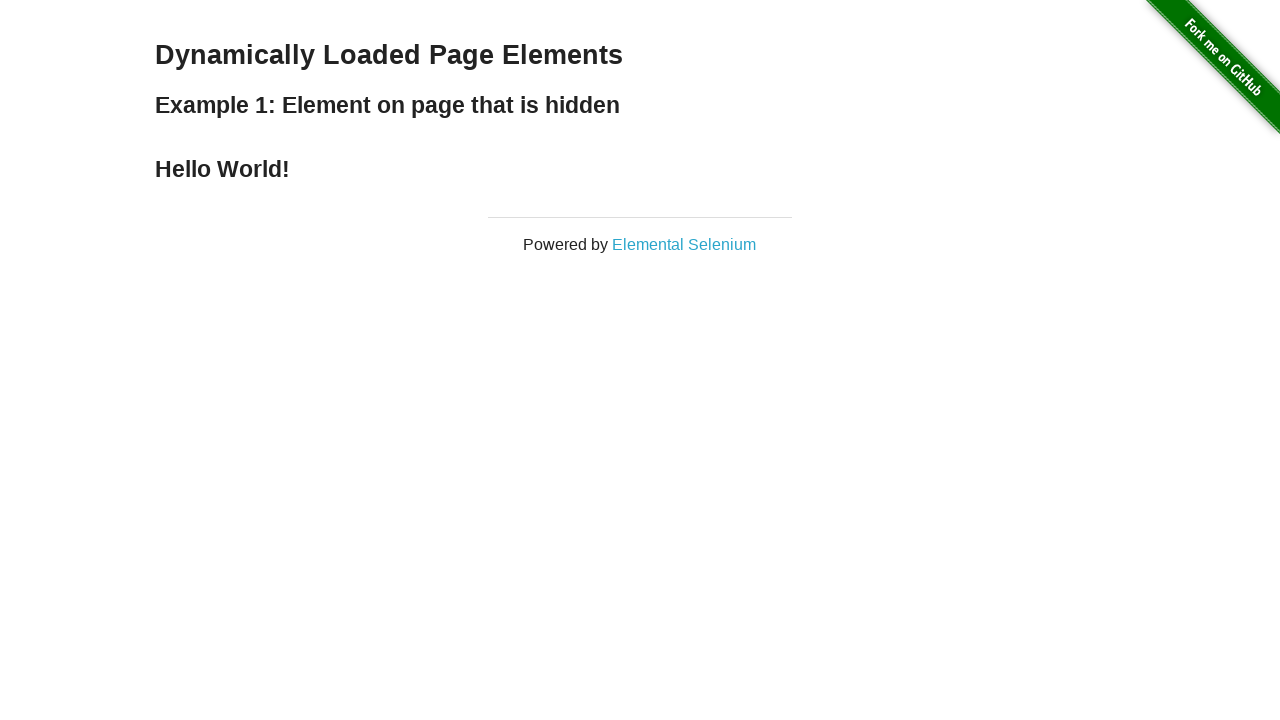